Tests a registration form by filling in first name, last name, and email fields, then submitting the form and verifying the success message.

Starting URL: http://suninjuly.github.io/registration1.html

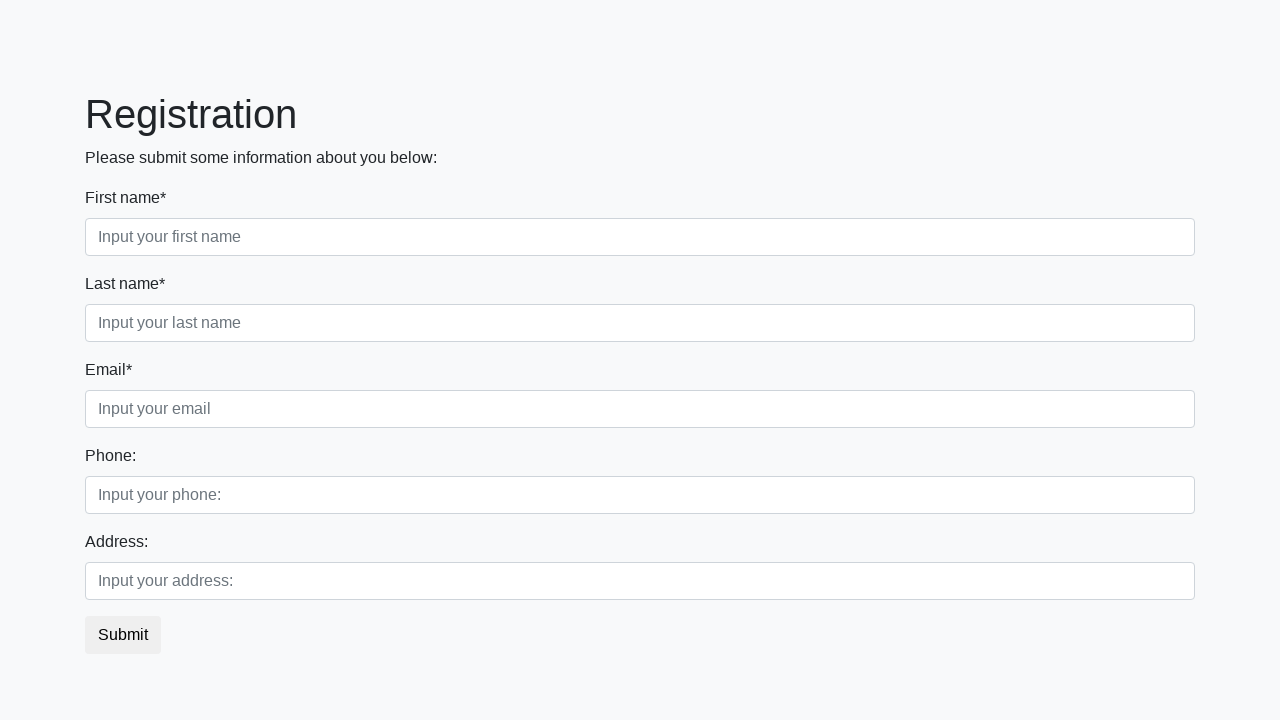

Filled first name field with 'Ivan' on input[placeholder='Input your first name']
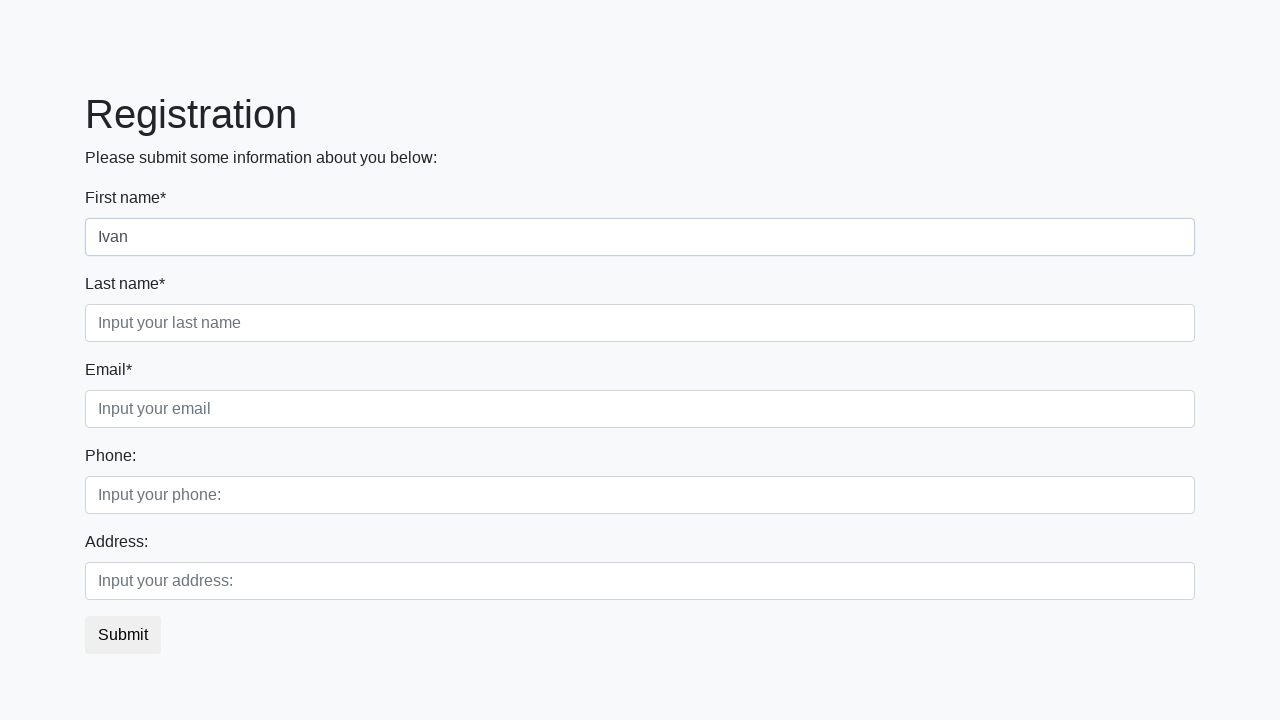

Filled last name field with 'Petrov' on input[placeholder='Input your last name']
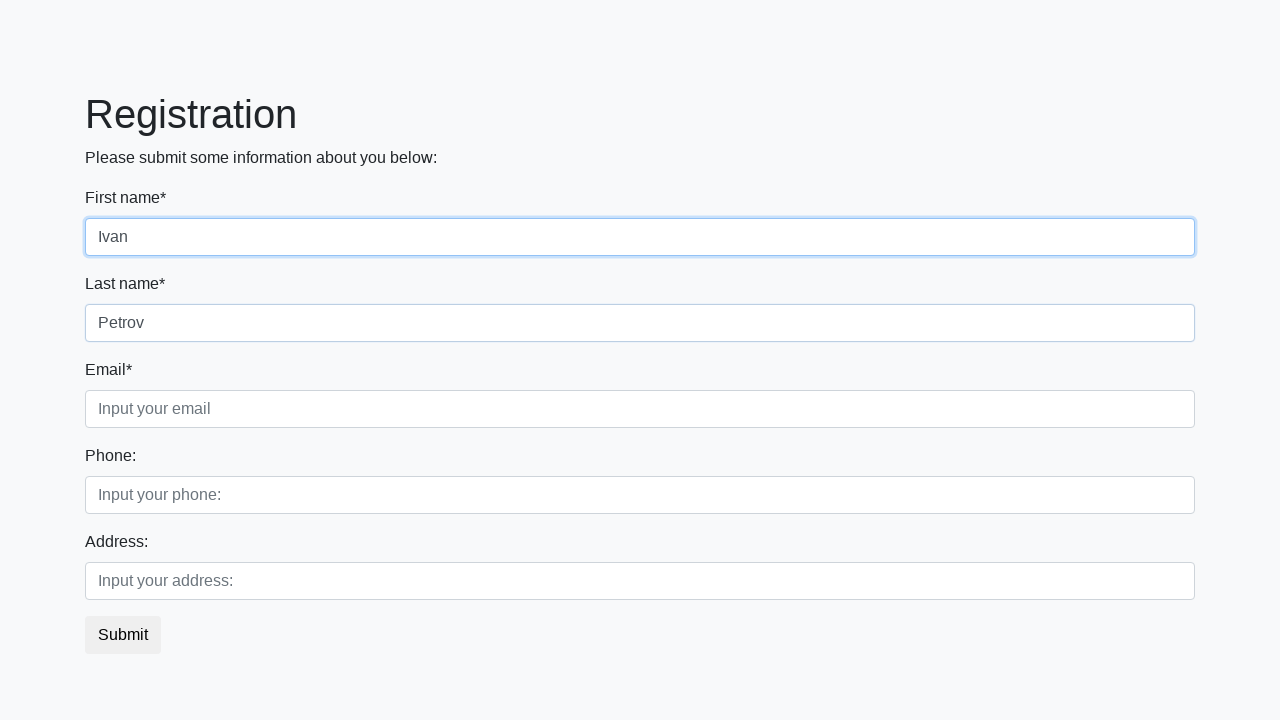

Filled email field with 'test@example.com' on input[placeholder='Input your email']
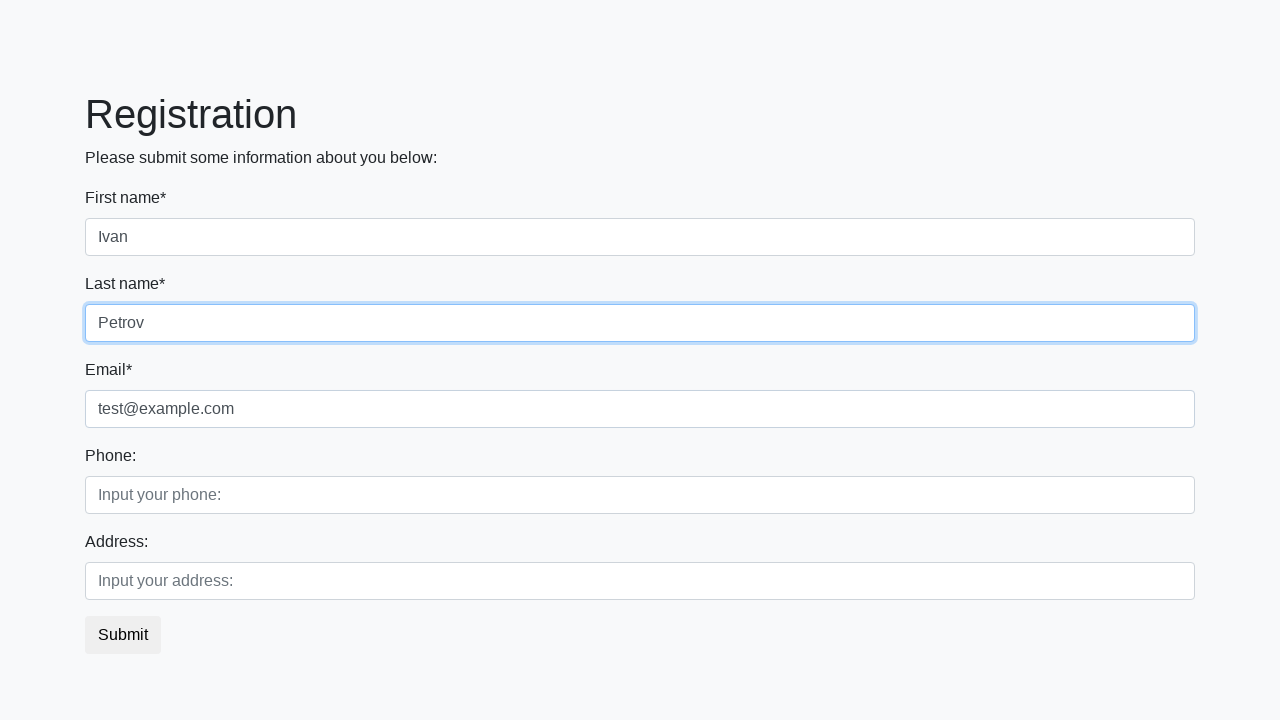

Clicked submit button to register at (123, 635) on button.btn
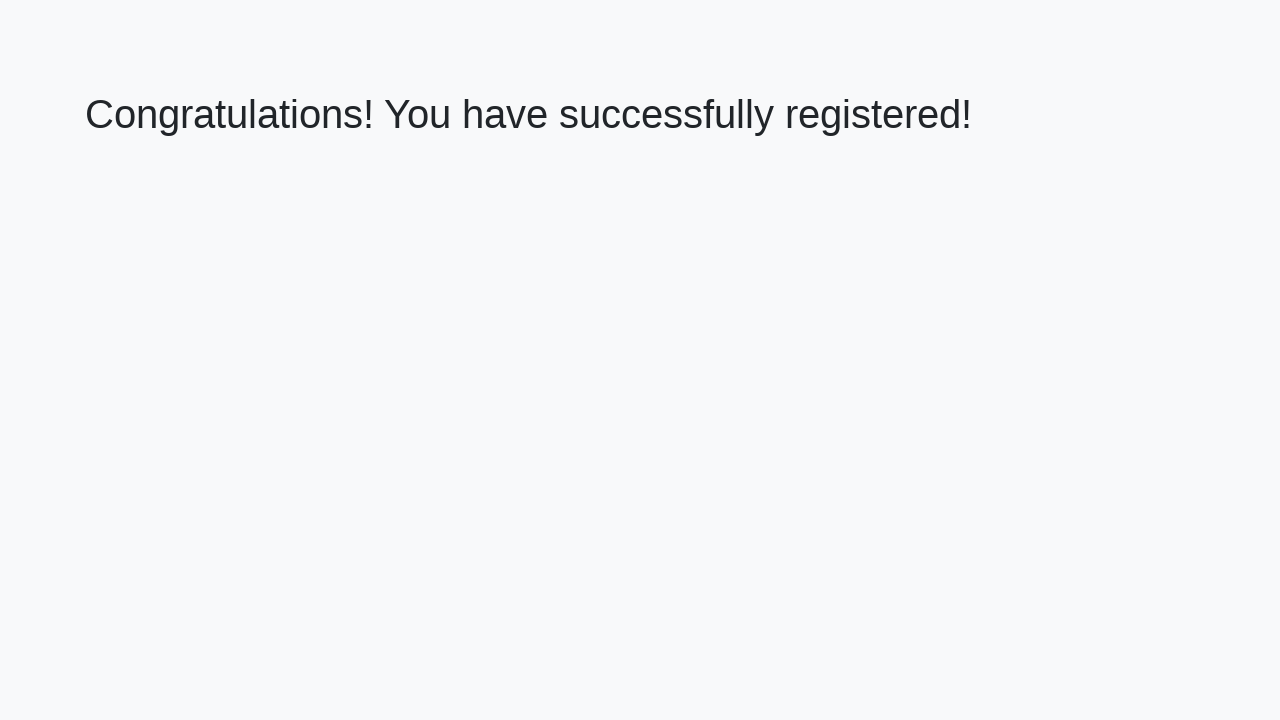

Success message element appeared
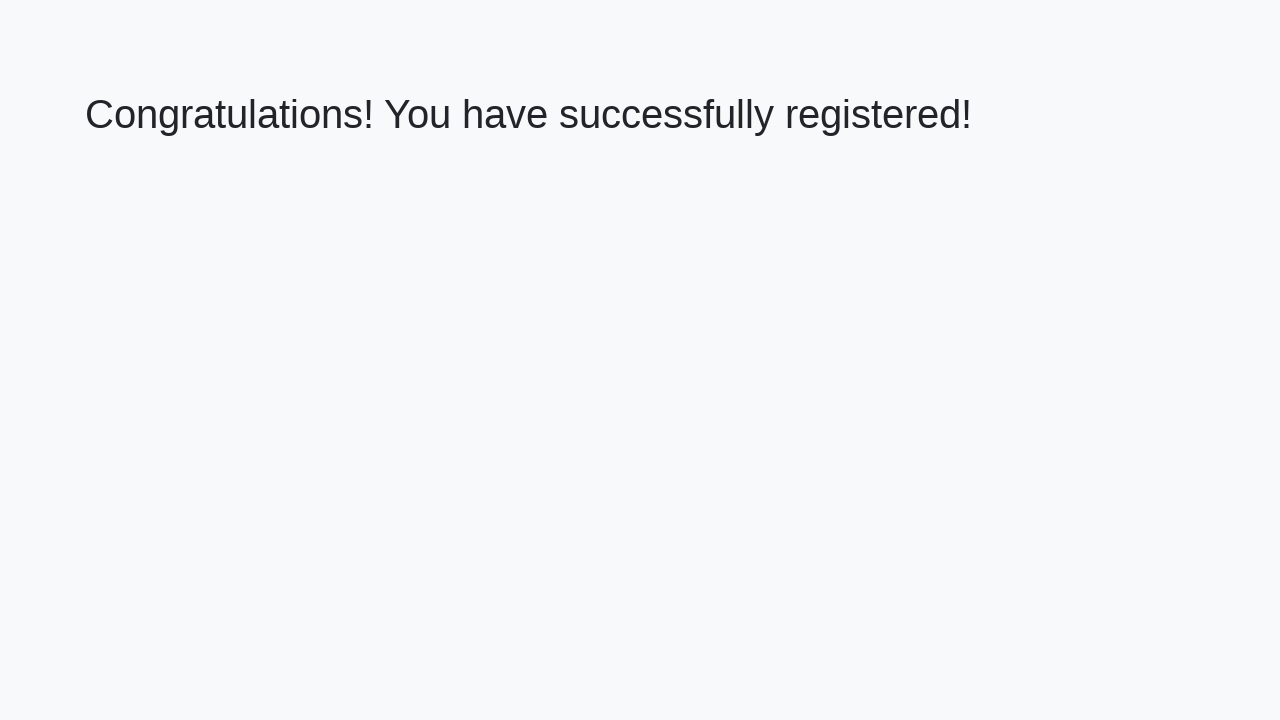

Retrieved success message text
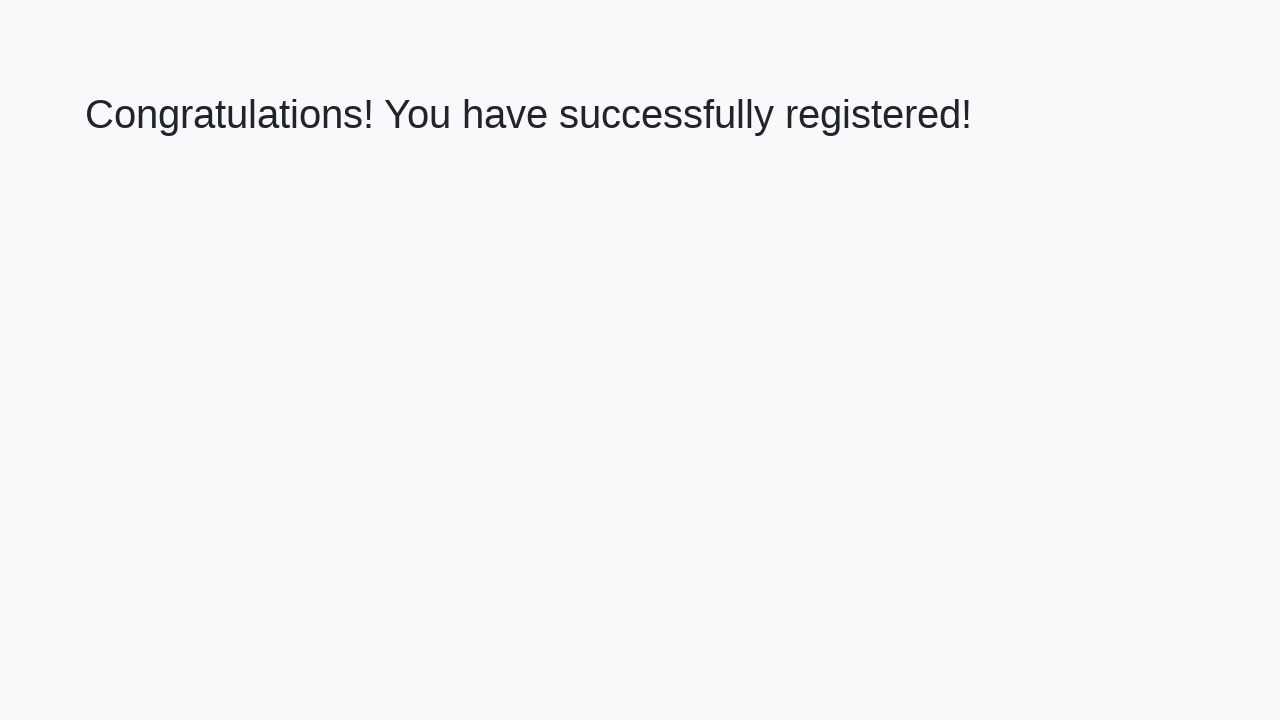

Verified success message: 'Congratulations! You have successfully registered!'
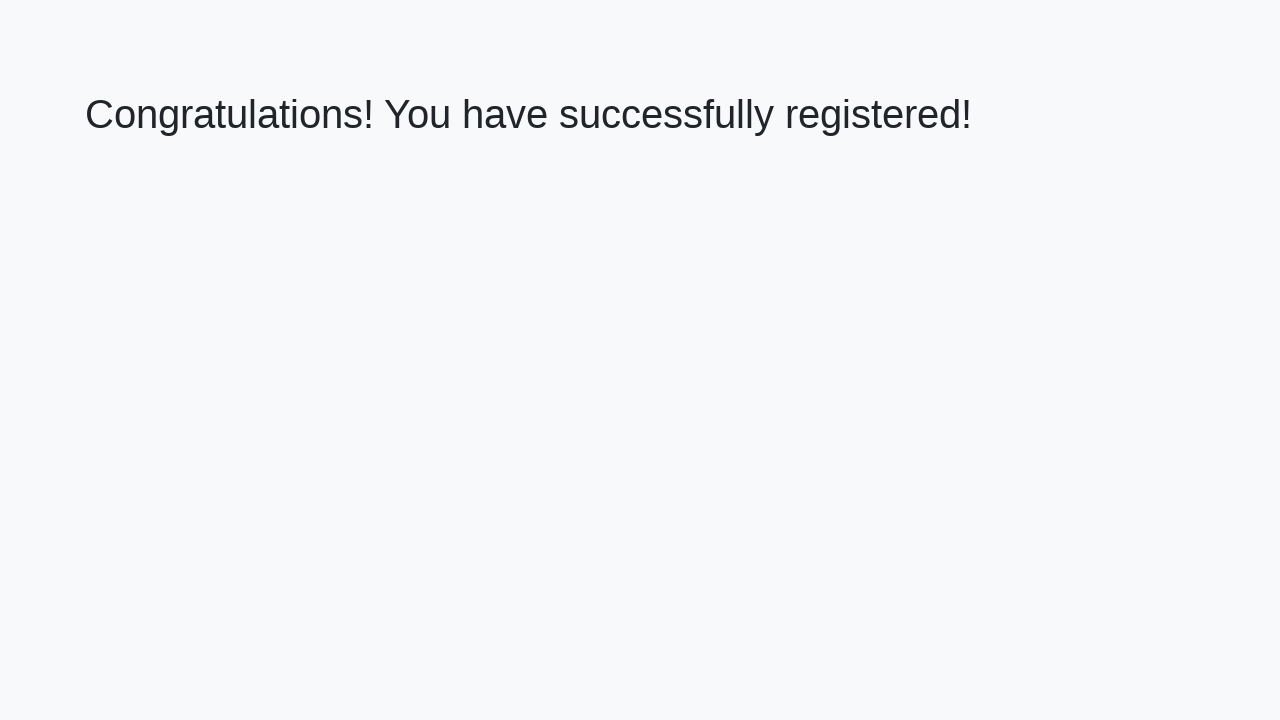

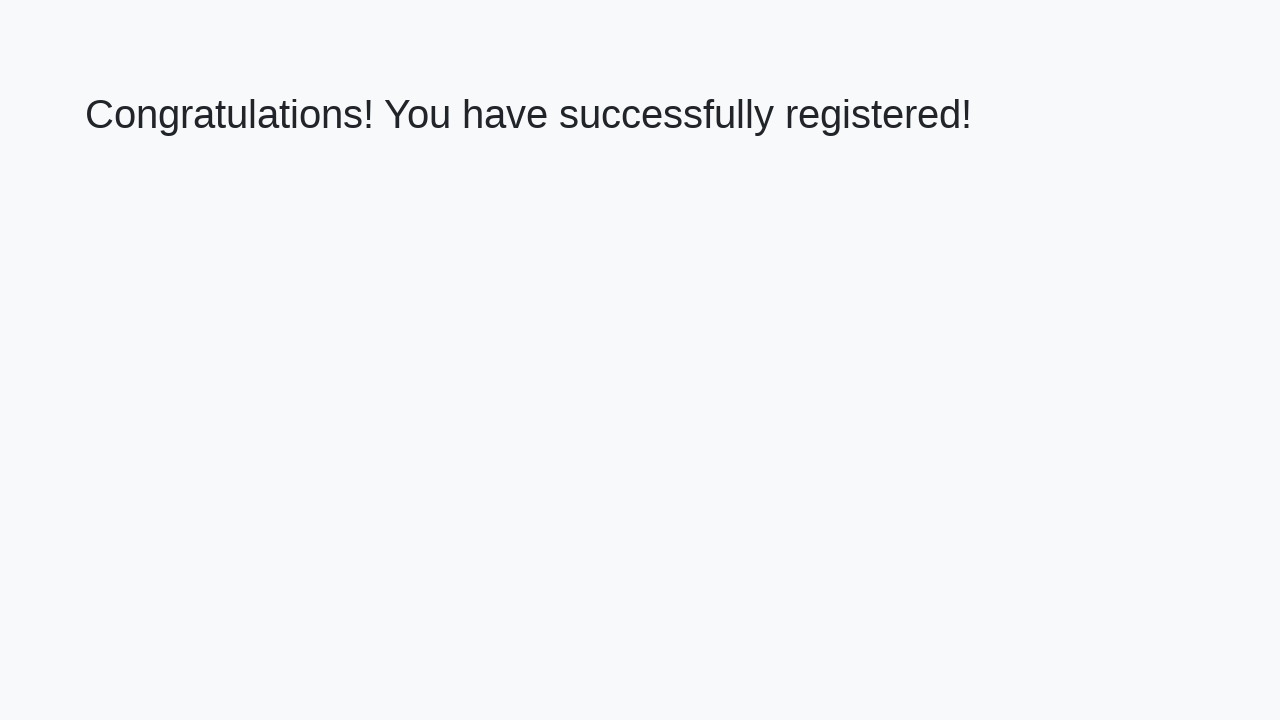